Tests opening a new browser window, navigating to different pages in each window, and verifying that two windows are open.

Starting URL: https://the-internet.herokuapp.com

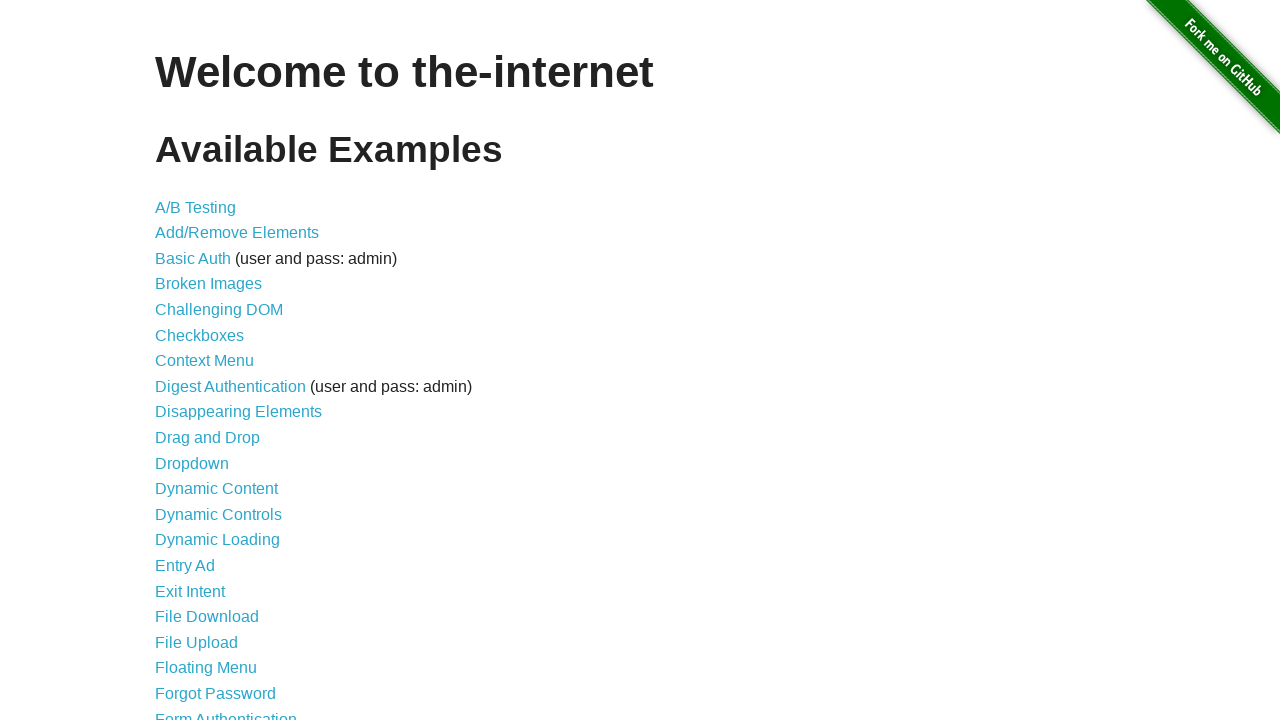

Opened a new browser window
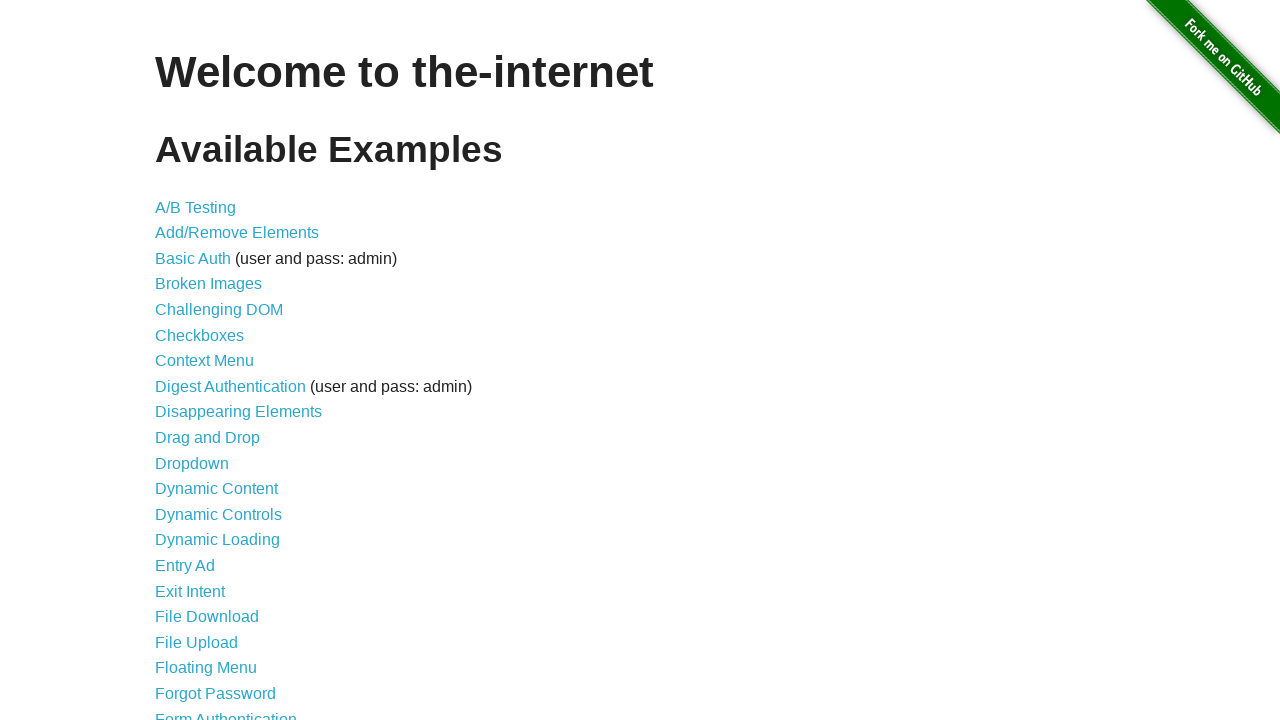

Navigated to the typos page in the new window
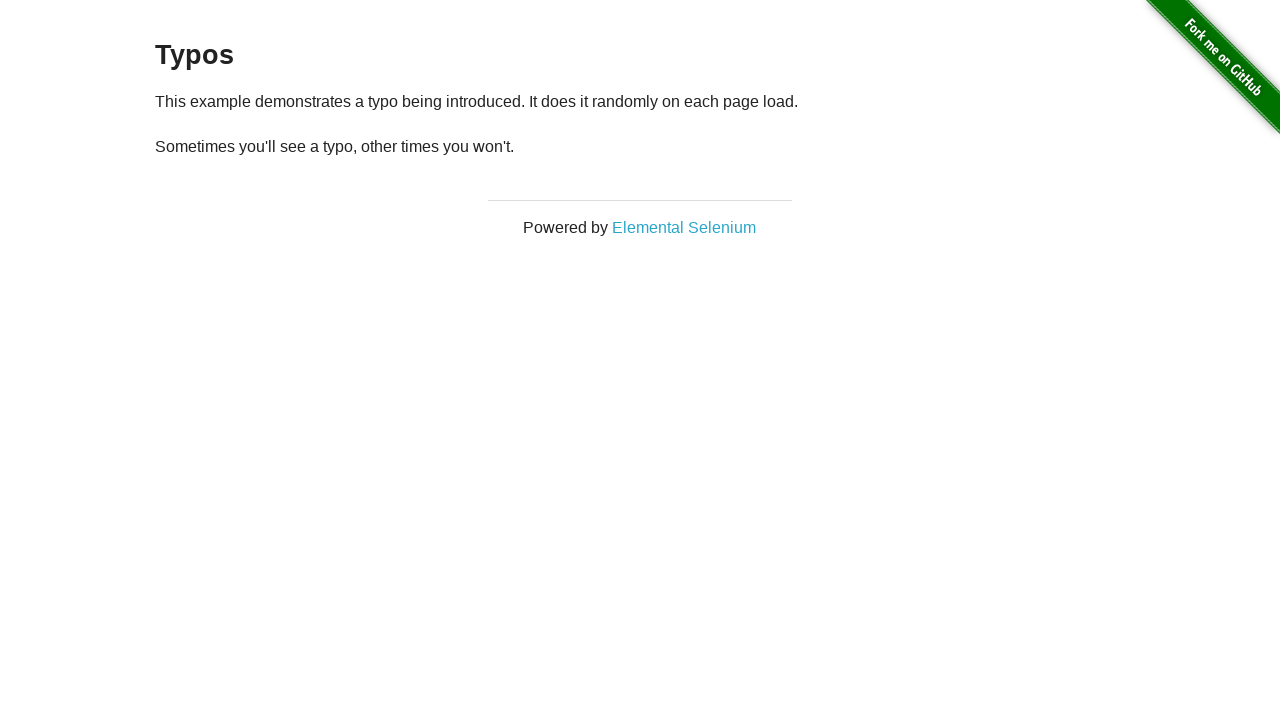

Verified that 2 windows are open
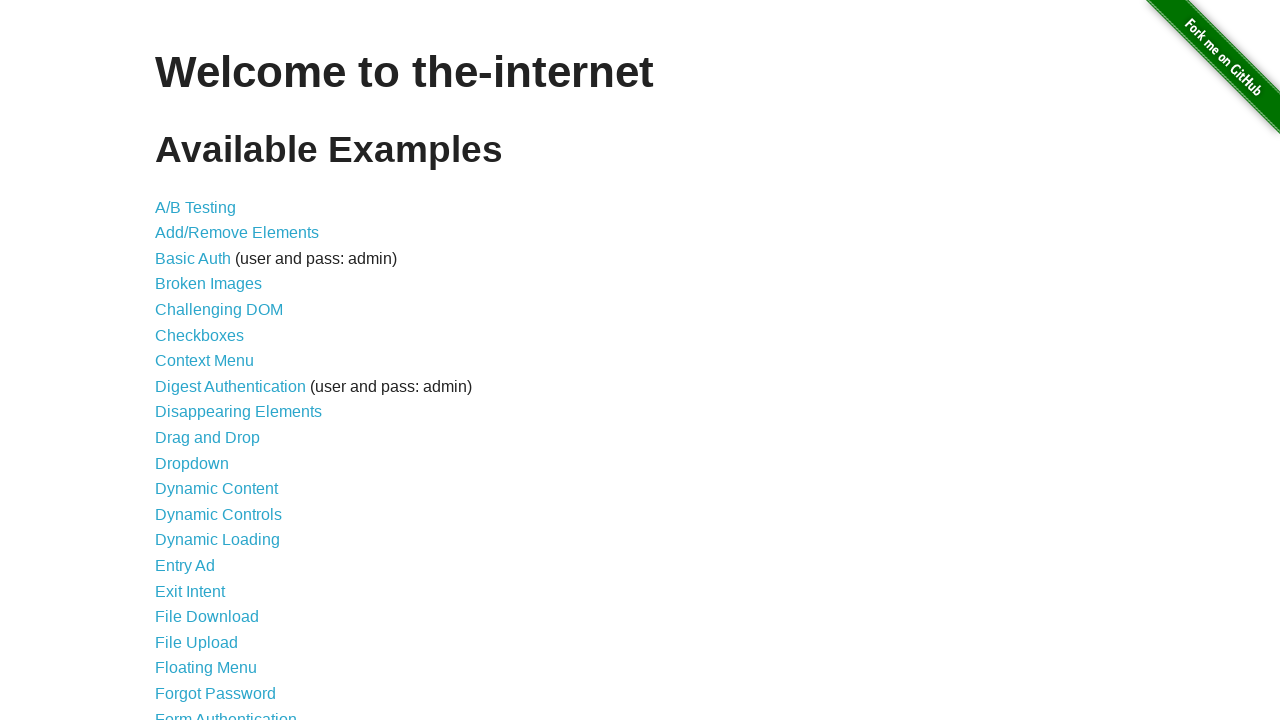

Assertion passed: exactly 2 windows are open
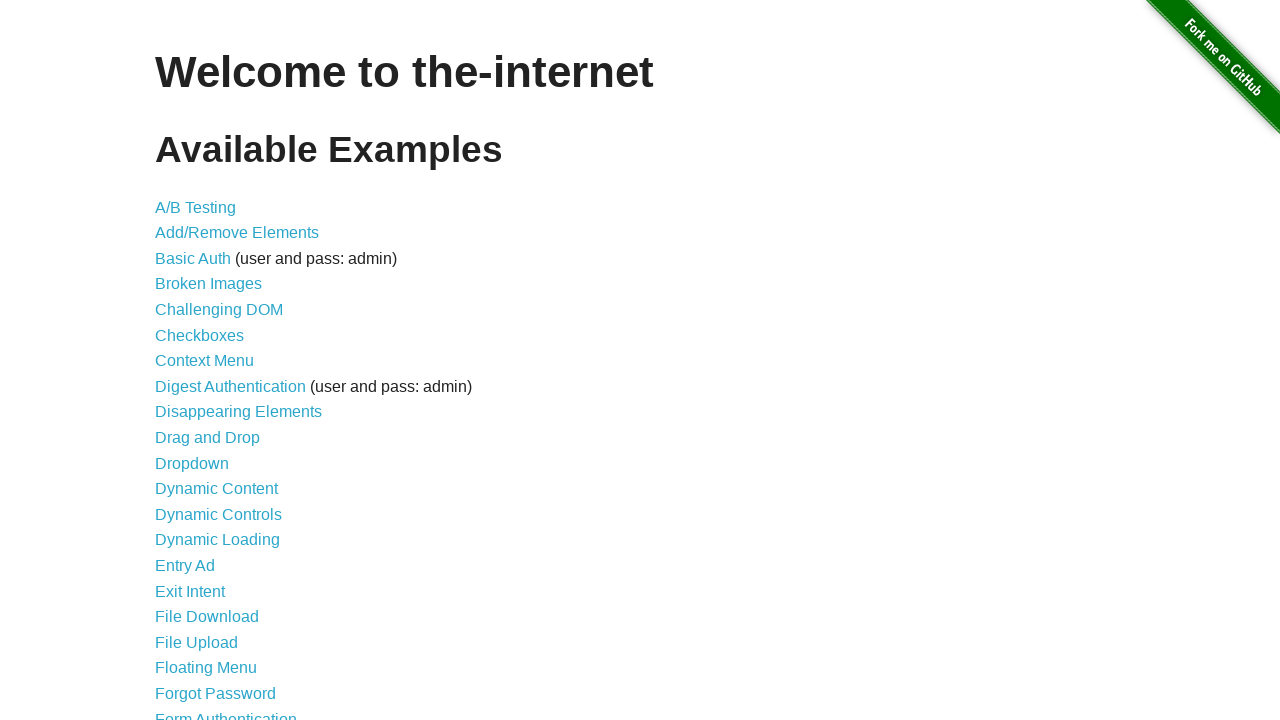

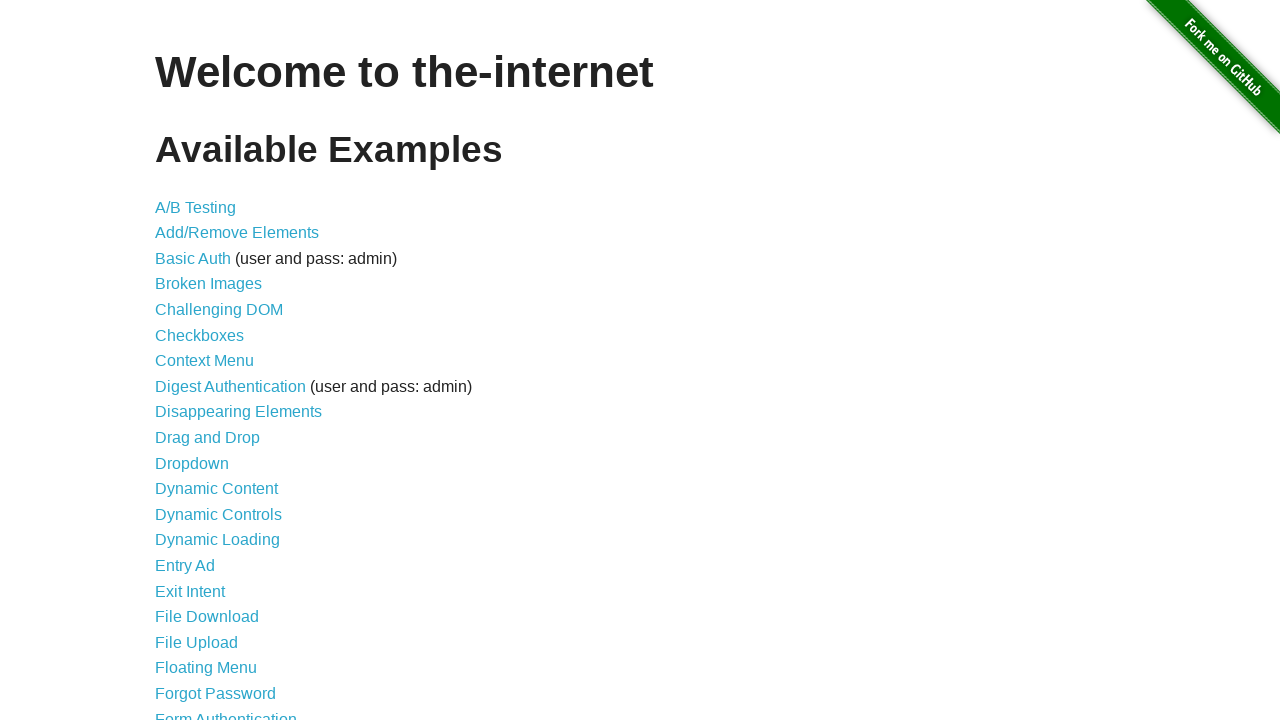